Tests iframe handling by switching between single and nested frames, filling text inputs in different frame contexts

Starting URL: http://demo.automationtesting.in/Frames.html

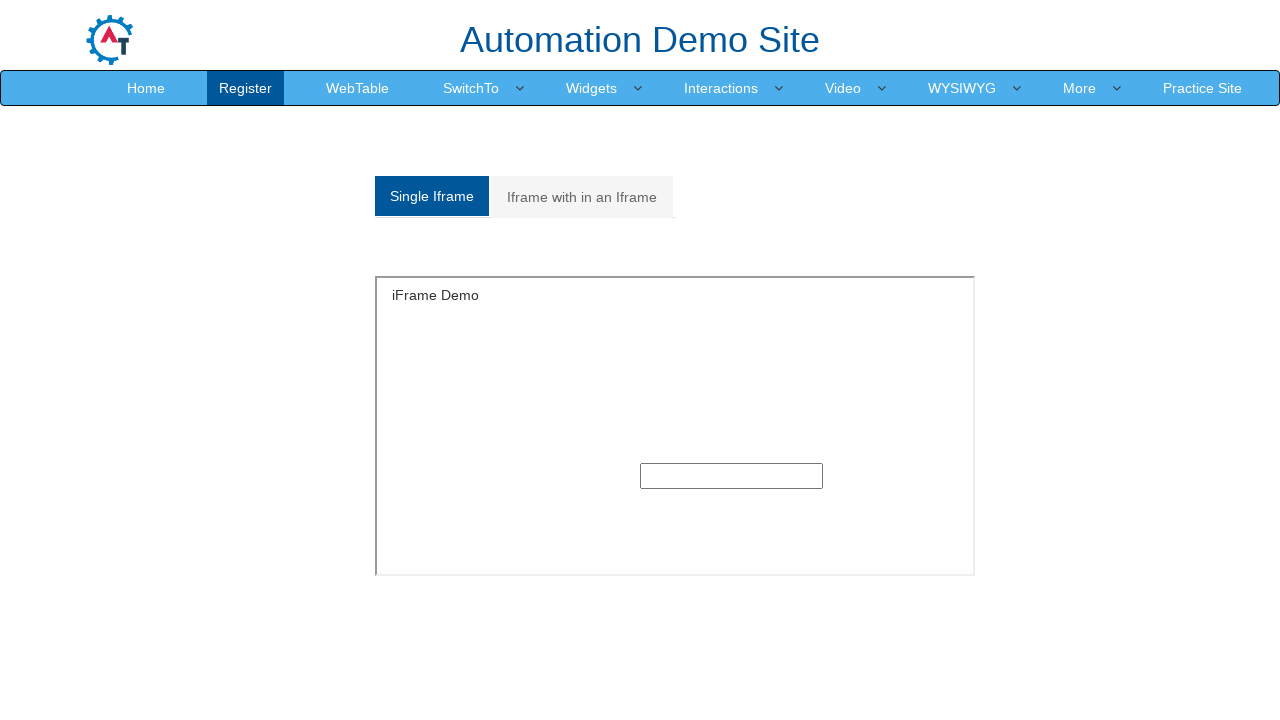

Filled text input in single iframe with 'java' on iframe[id='singleframe'] >> internal:control=enter-frame >> input[type='text']
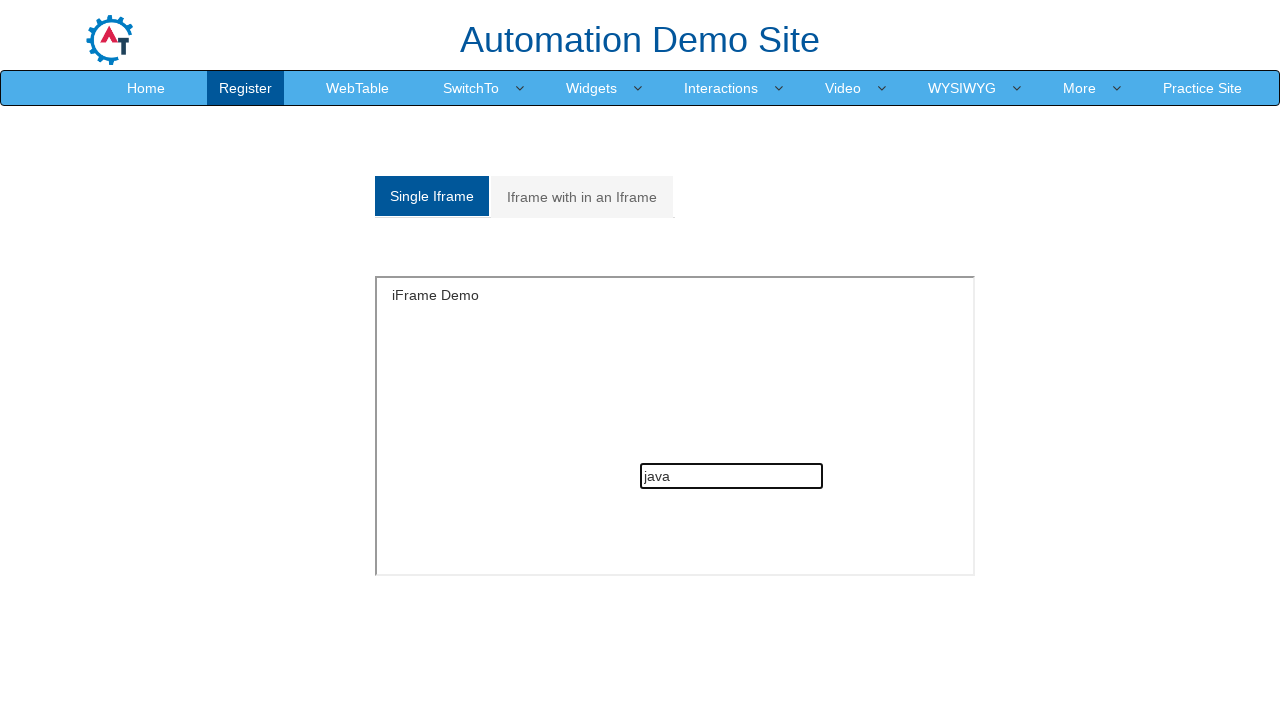

Clicked on Multiple Frame tab at (582, 197) on (//a[@class='analystic'])[2]
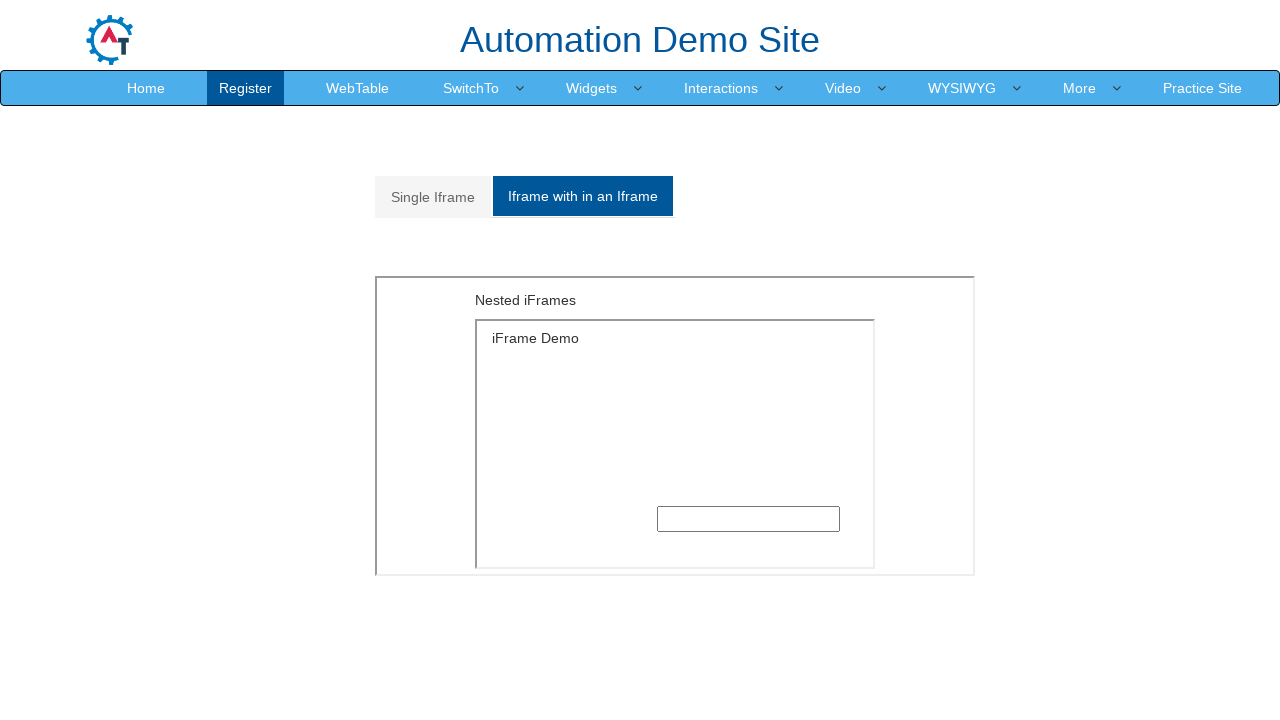

Located outer frame with src='MultipleFrames.html'
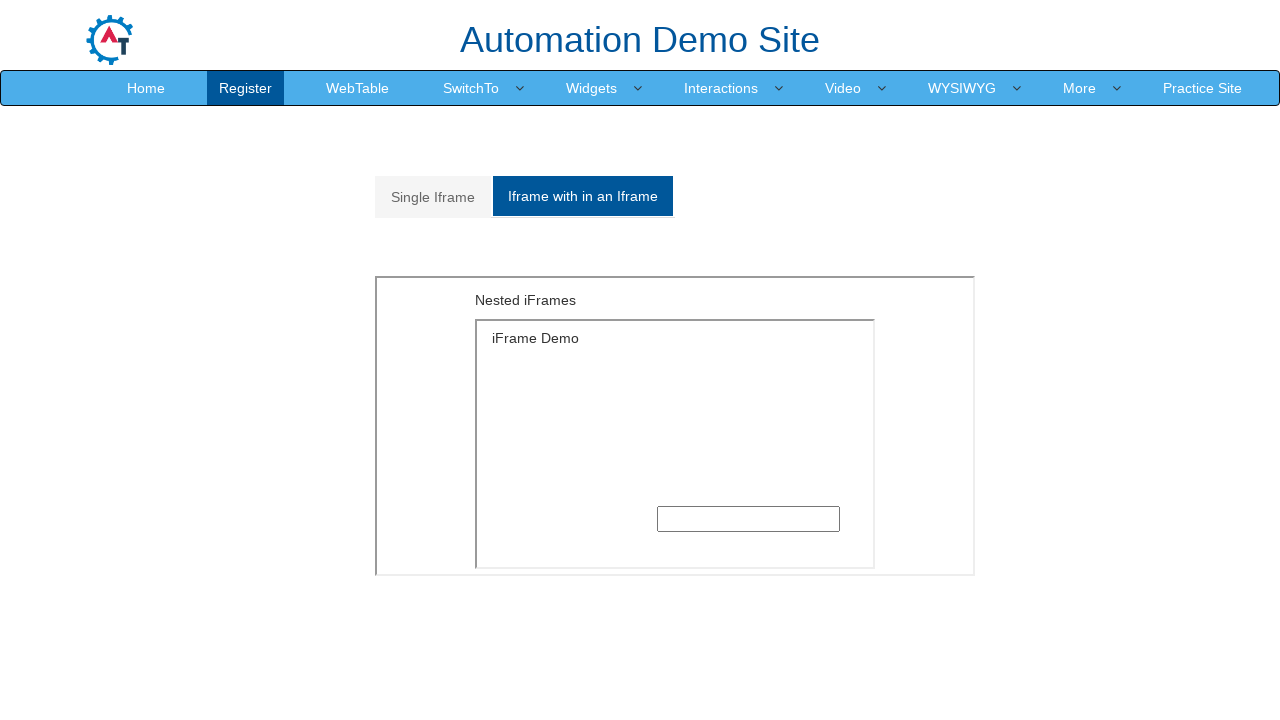

Located inner nested frame with src='SingleFrame.html'
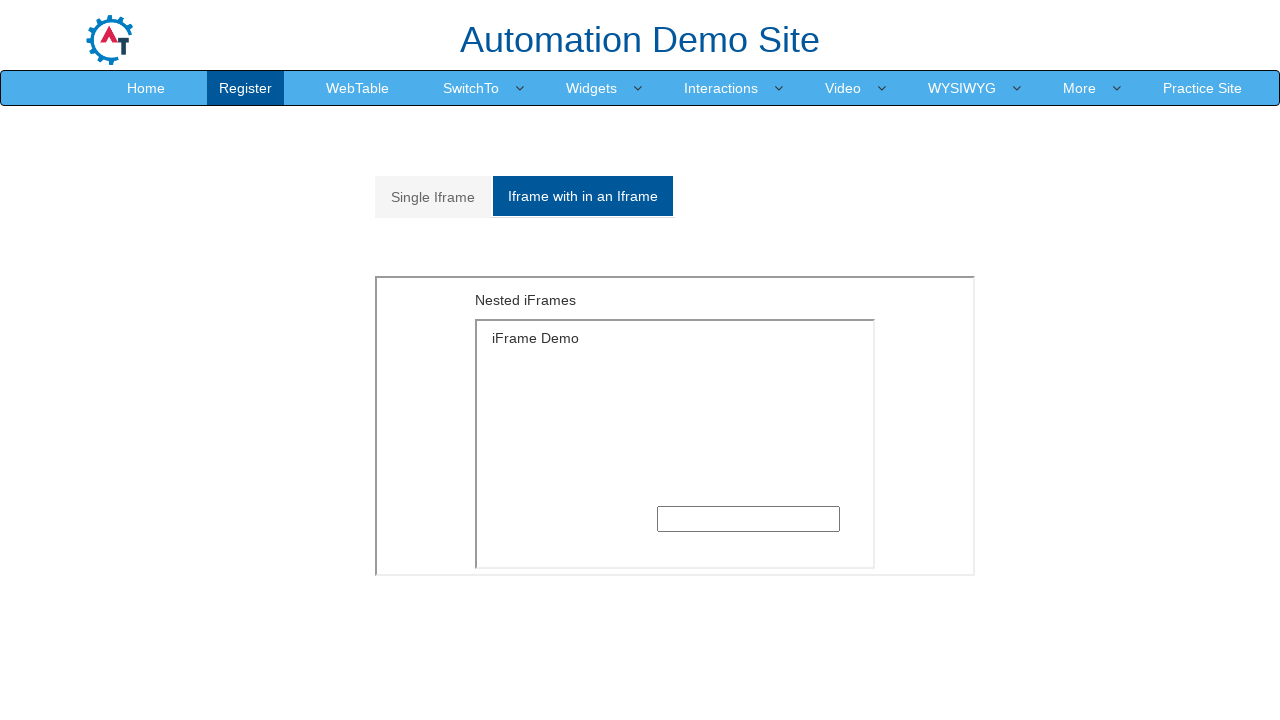

Filled text input in nested iframe with 'Selenium' on iframe[src='MultipleFrames.html'] >> internal:control=enter-frame >> iframe[src=
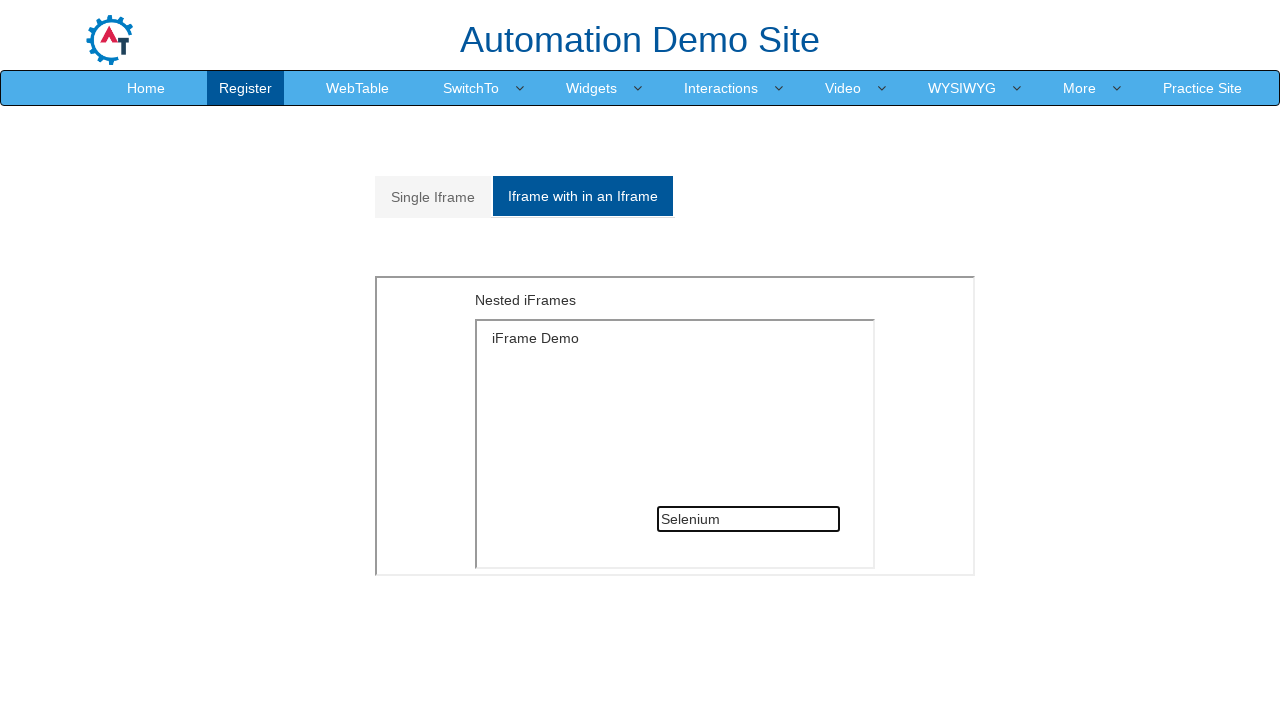

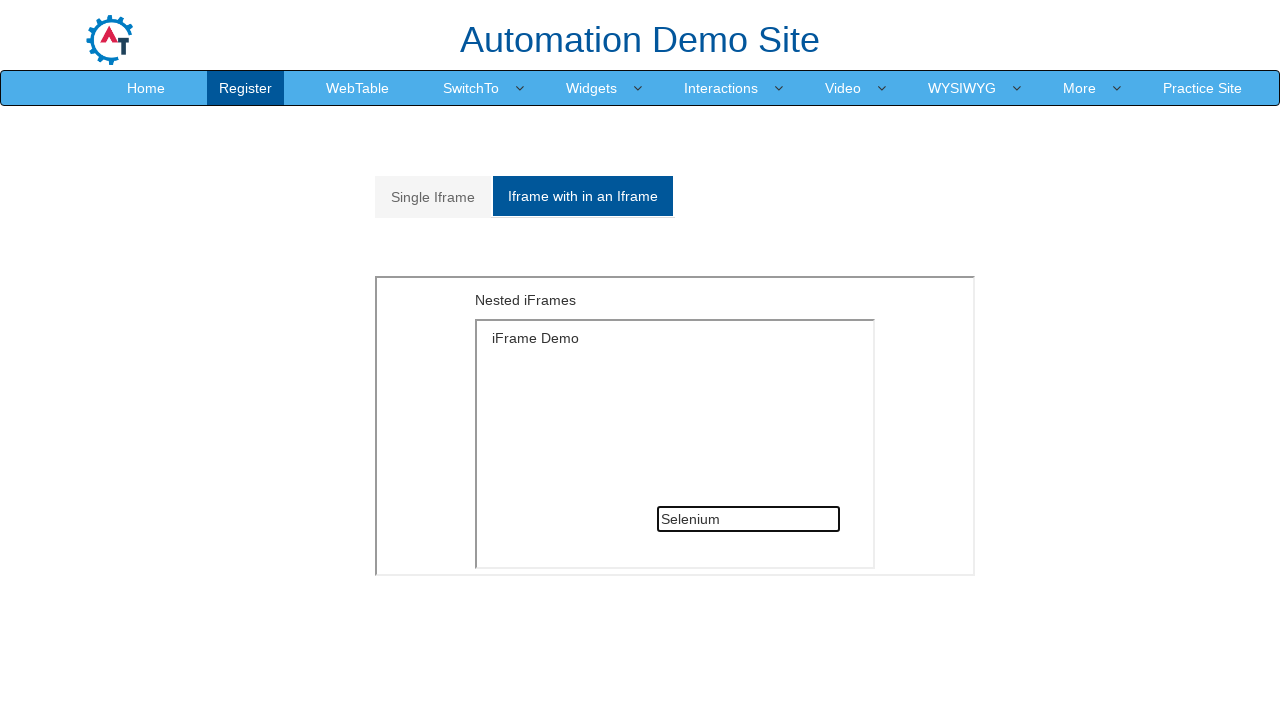